Tests dynamic controls functionality by clicking Remove button to make checkbox disappear, verifying the "It's gone!" message, then clicking Add button to make checkbox reappear and verifying the "It's back!" message.

Starting URL: http://the-internet.herokuapp.com/dynamic_controls

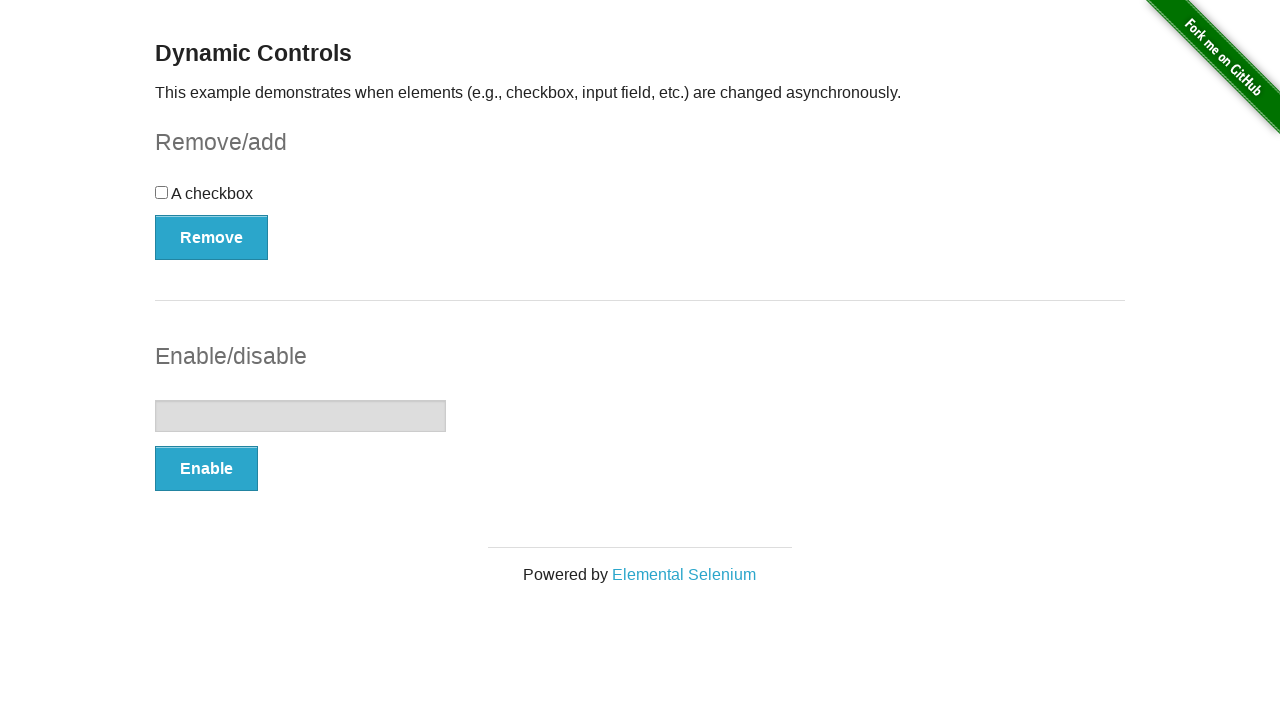

Clicked Remove button to hide checkbox at (212, 237) on xpath=//form[@id='checkbox-example']/button
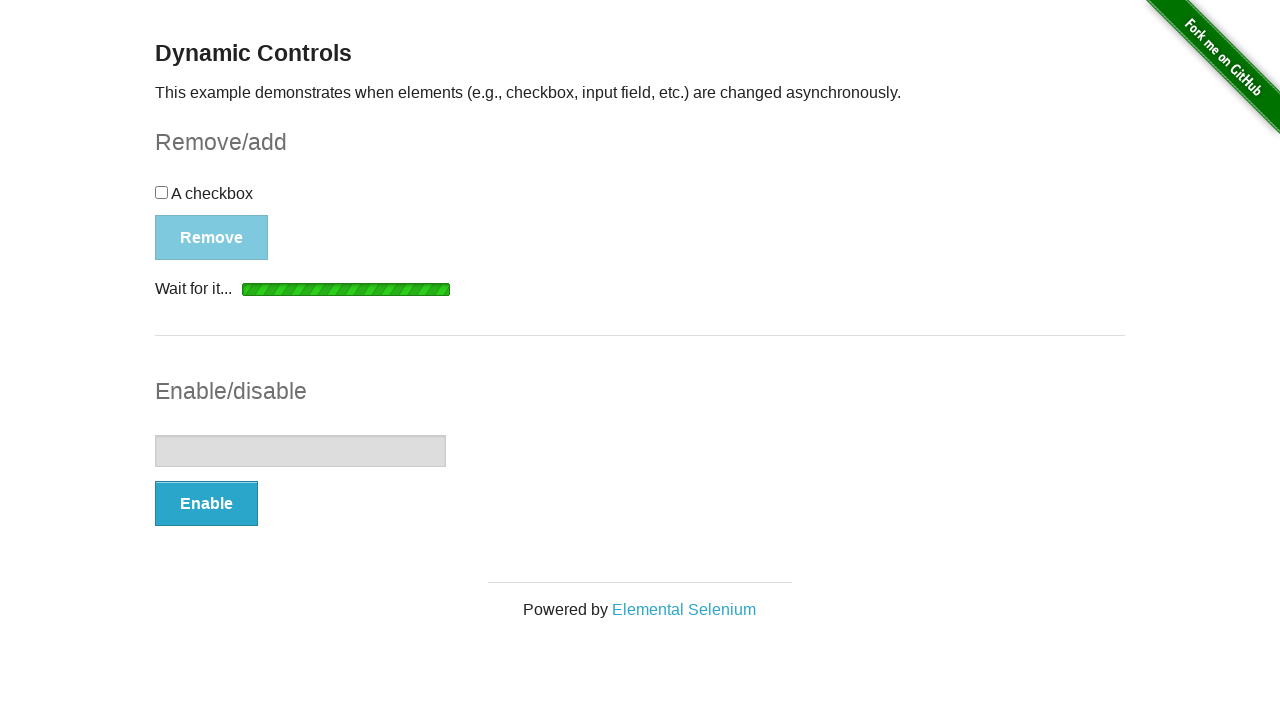

Waited for status message to appear
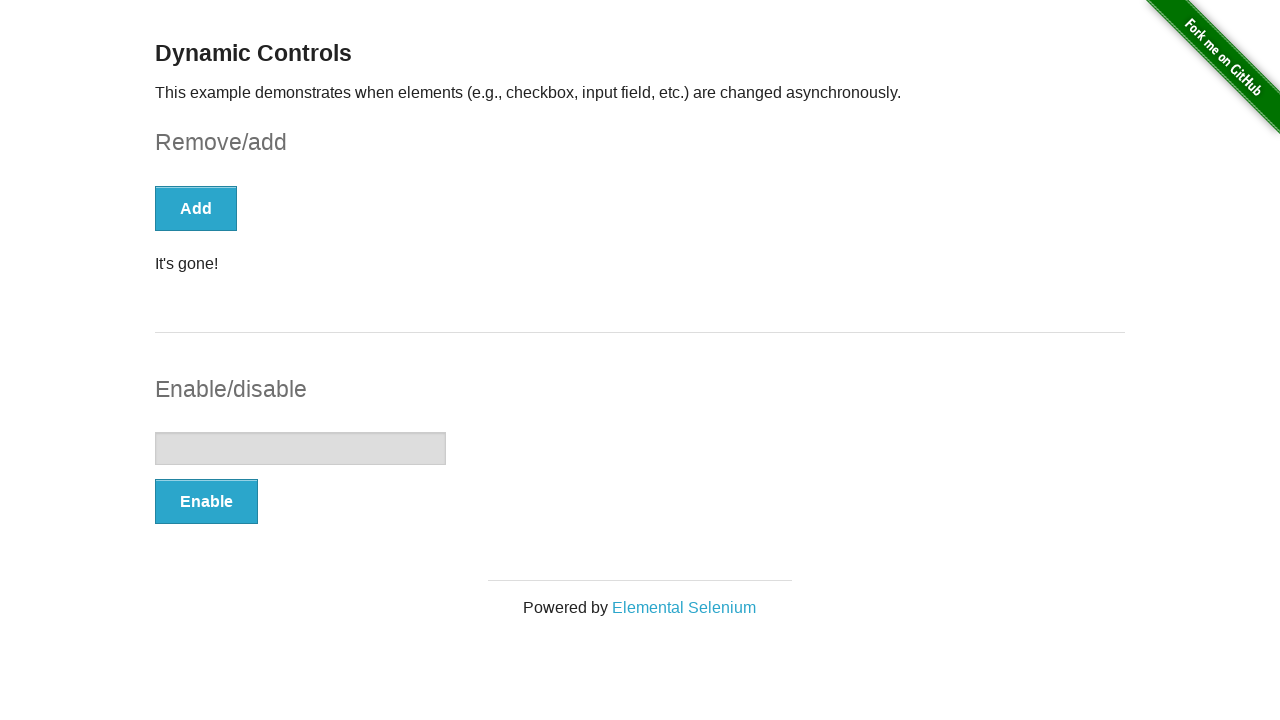

Verified message text is "It's gone!"
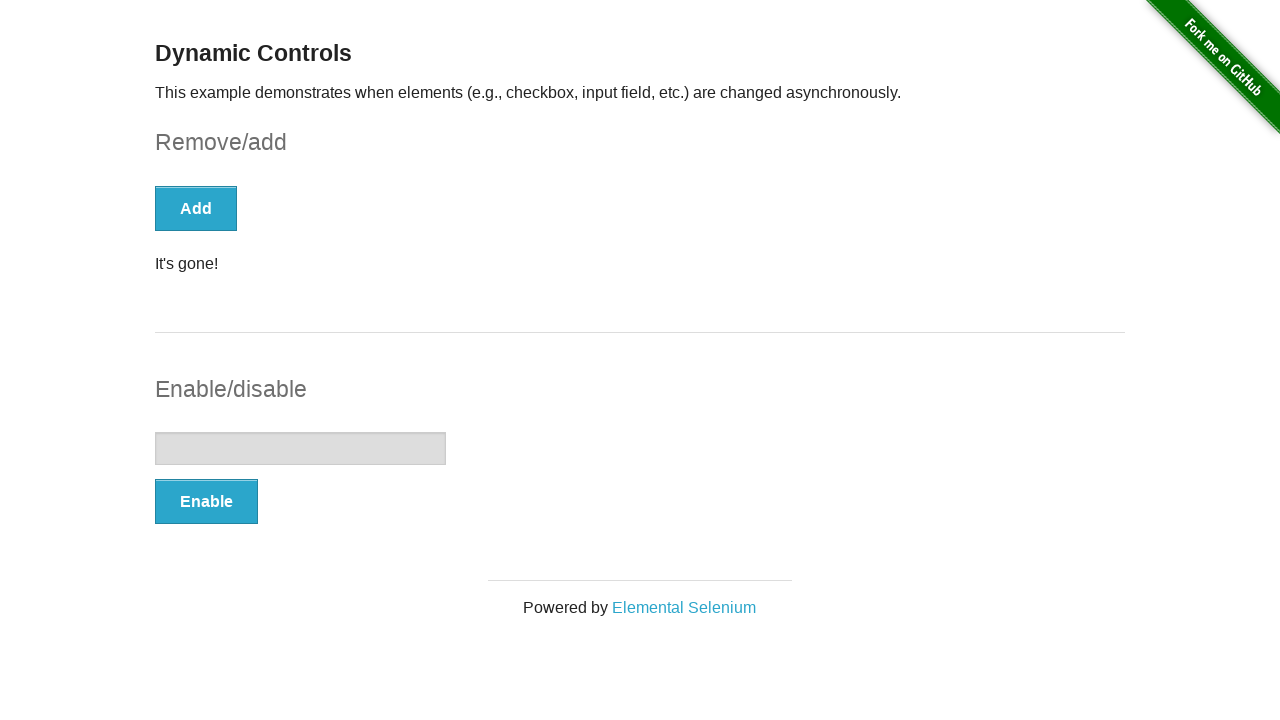

Clicked Add button to restore checkbox at (196, 208) on xpath=//form[@id='checkbox-example']/button
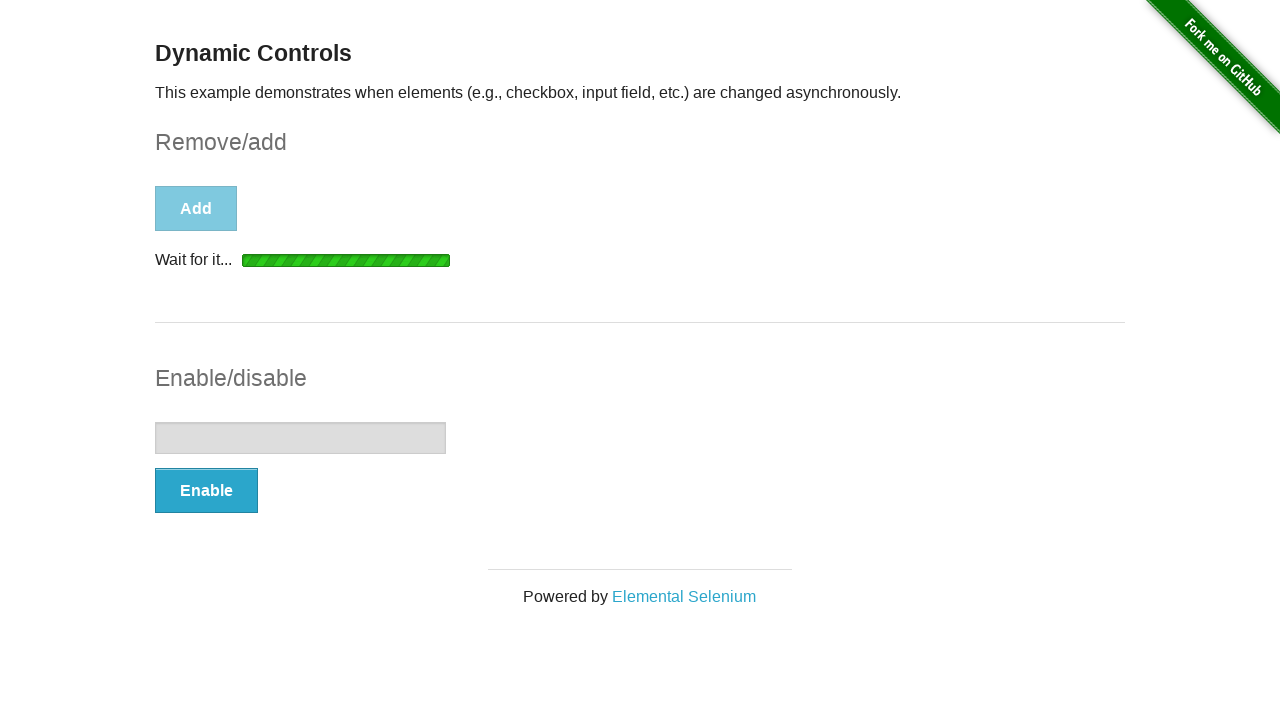

Waited for status message to update
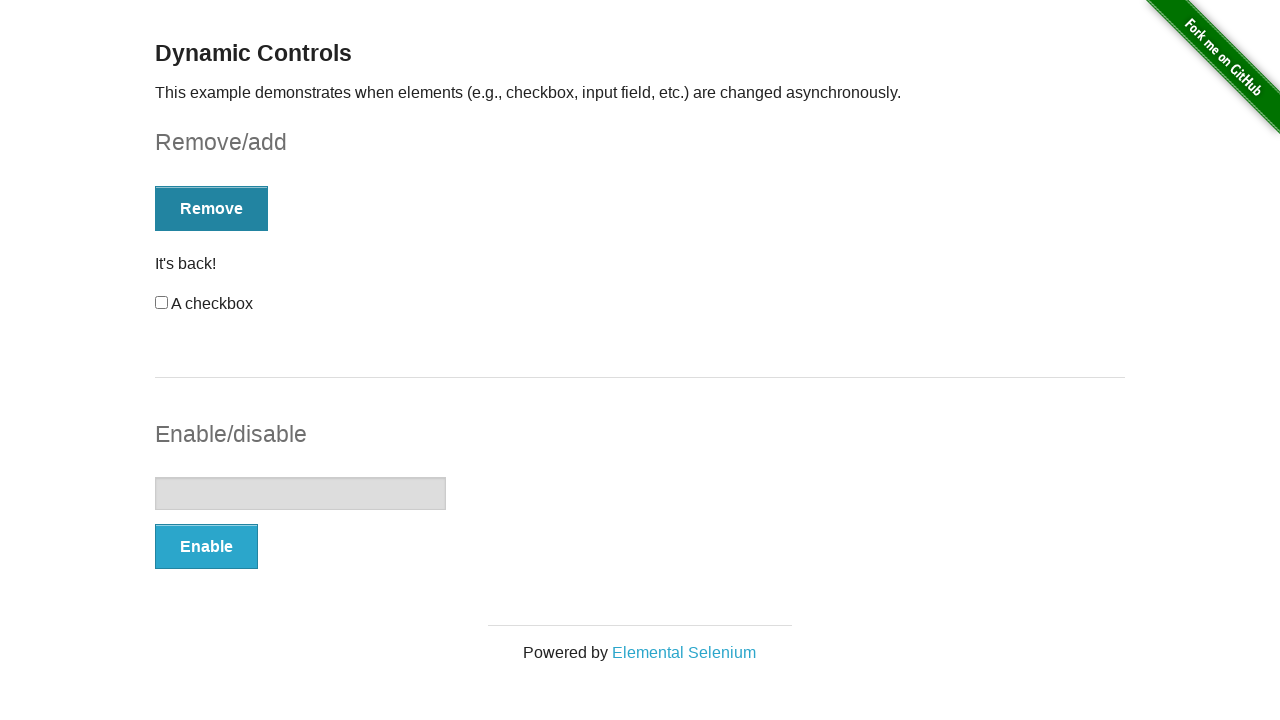

Verified message text is "It's back!"
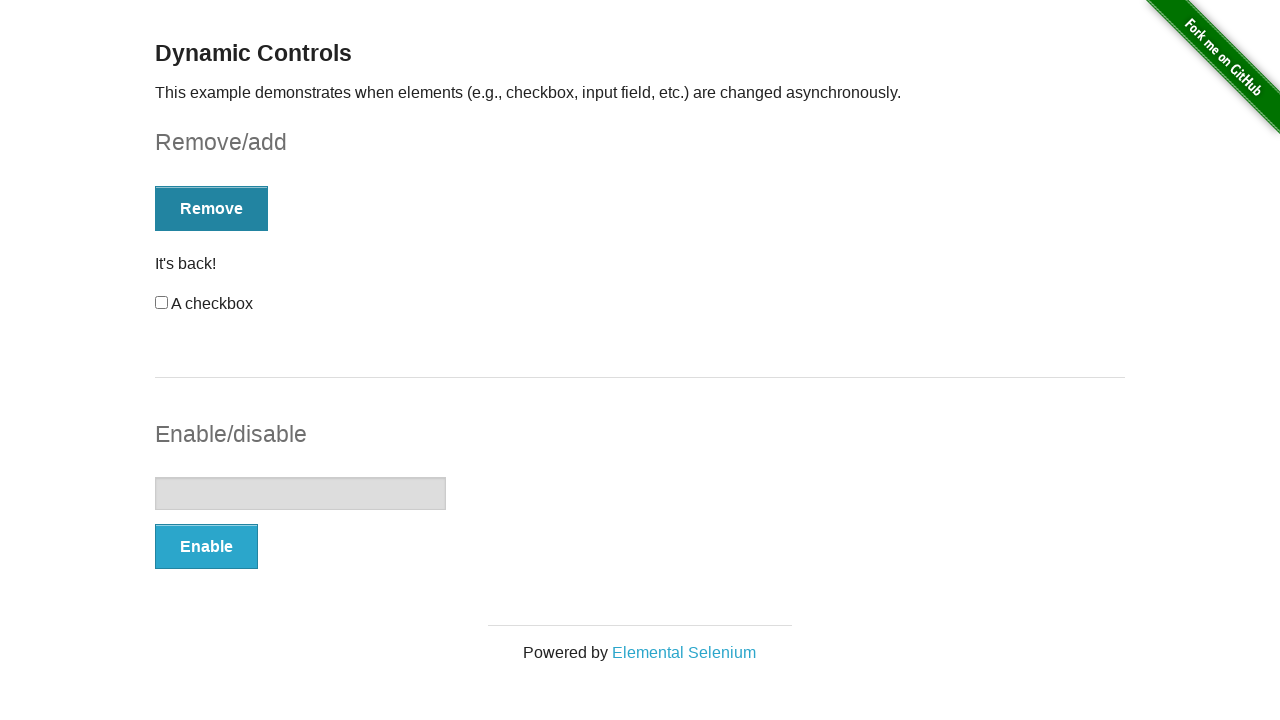

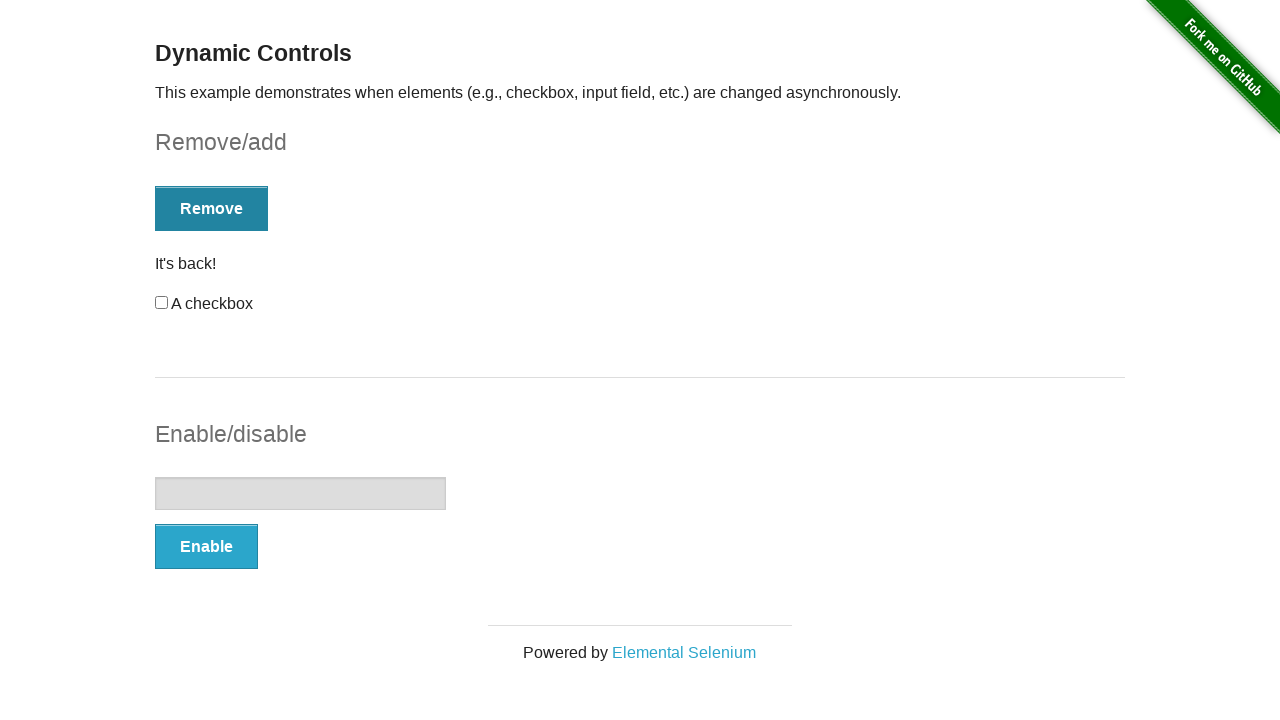